Navigates to a posts feed page, scrolls to the bottom to load more content, and verifies that images are loaded

Starting URL: http://training.skillo-bg.com:4200/posts/all

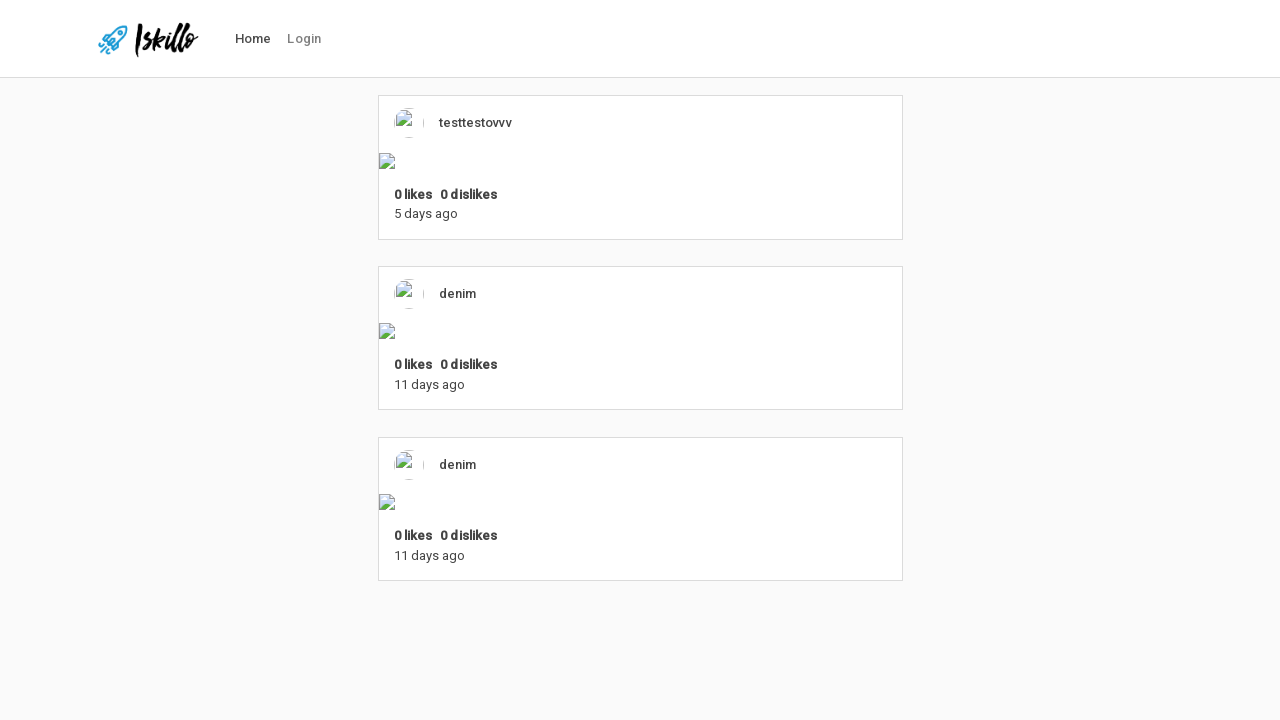

Navigated to posts feed page and URL confirmed
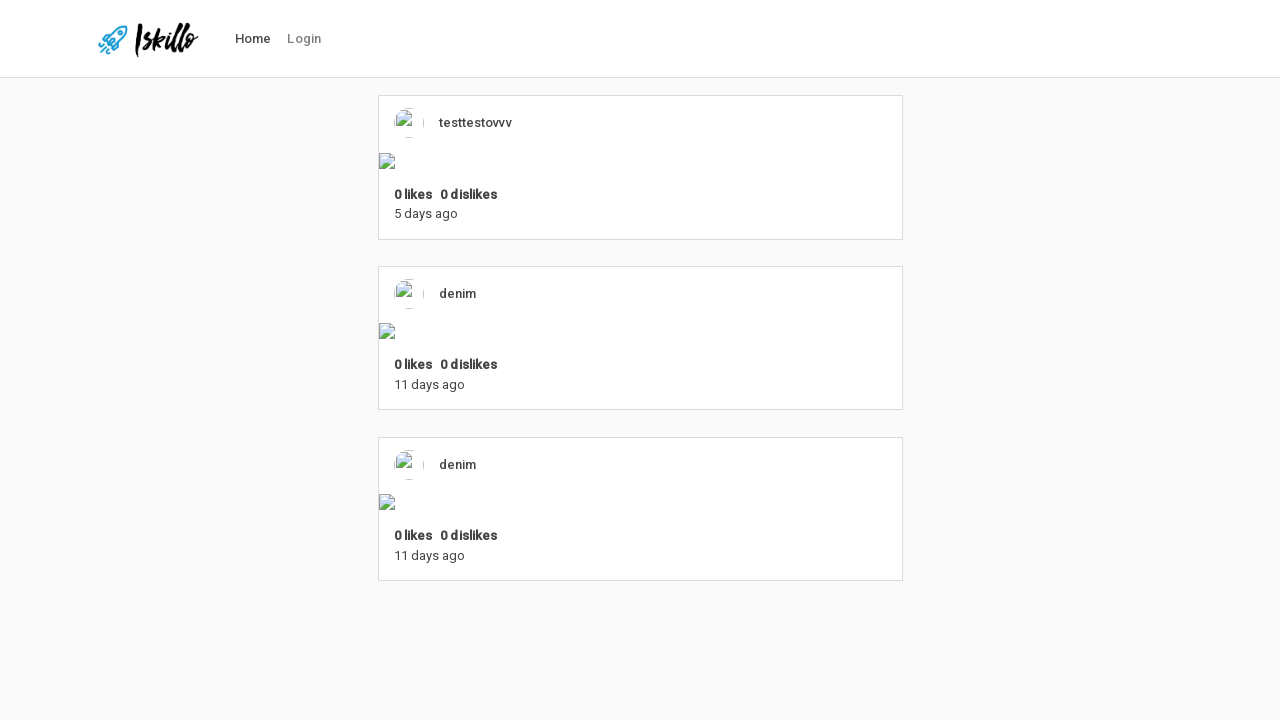

Last post feed image became visible
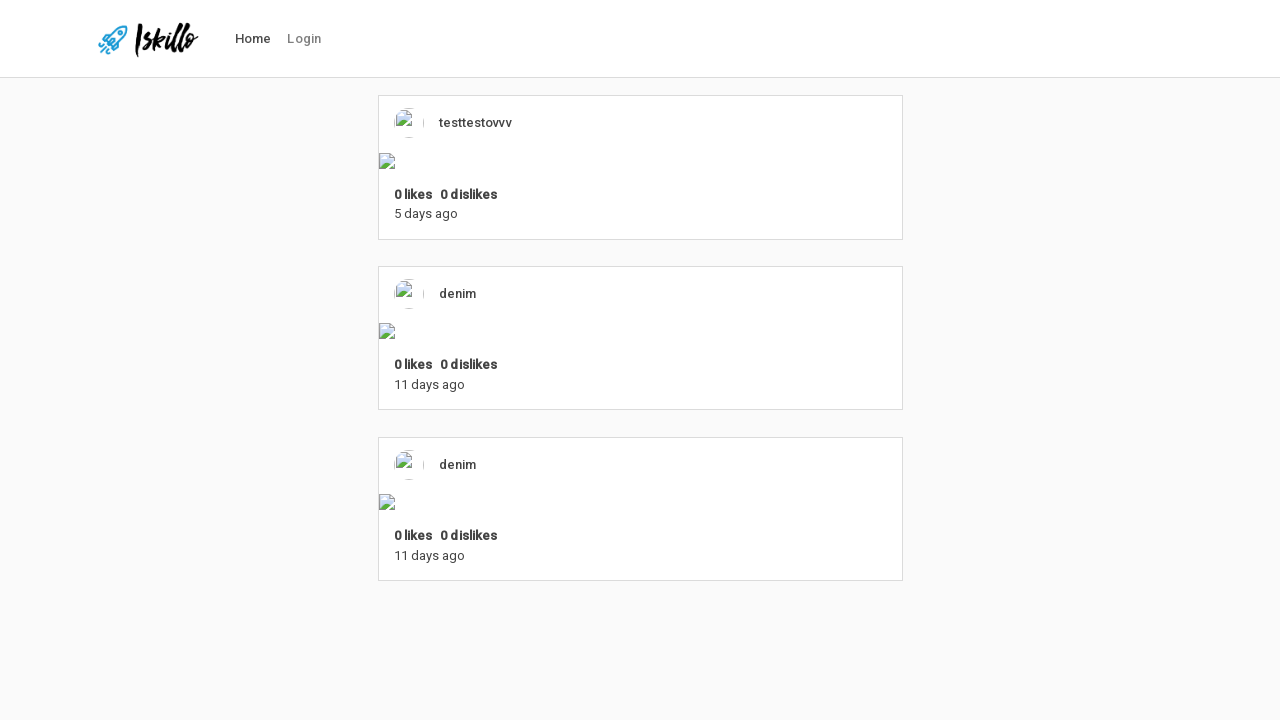

Scrolled to bottom of page to load more content
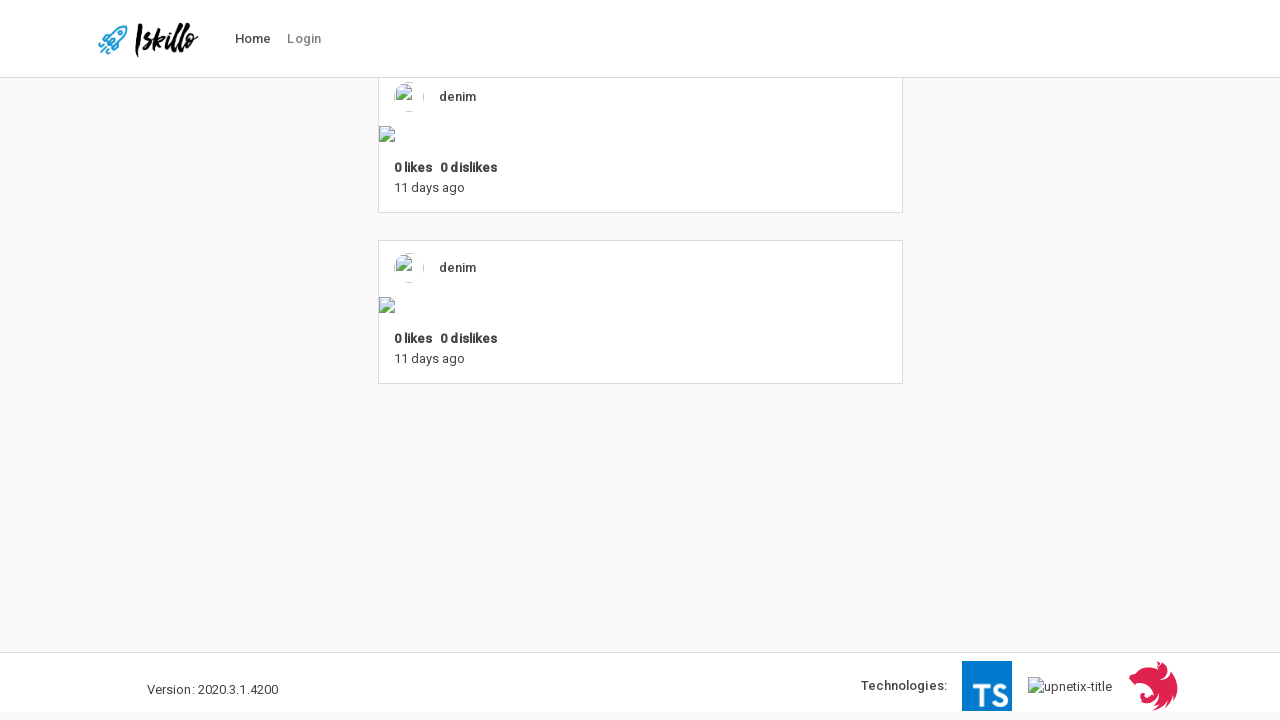

All post feed images are present in DOM
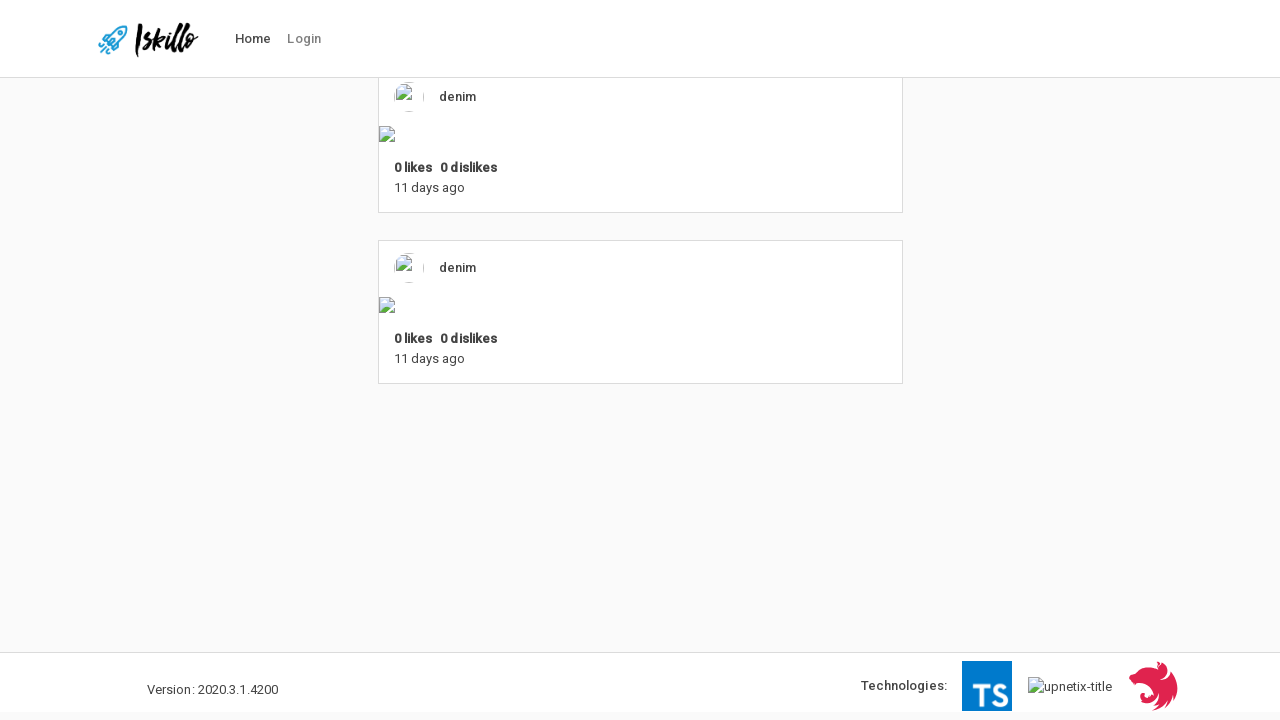

Counted loaded post feed images to verify content loaded successfully
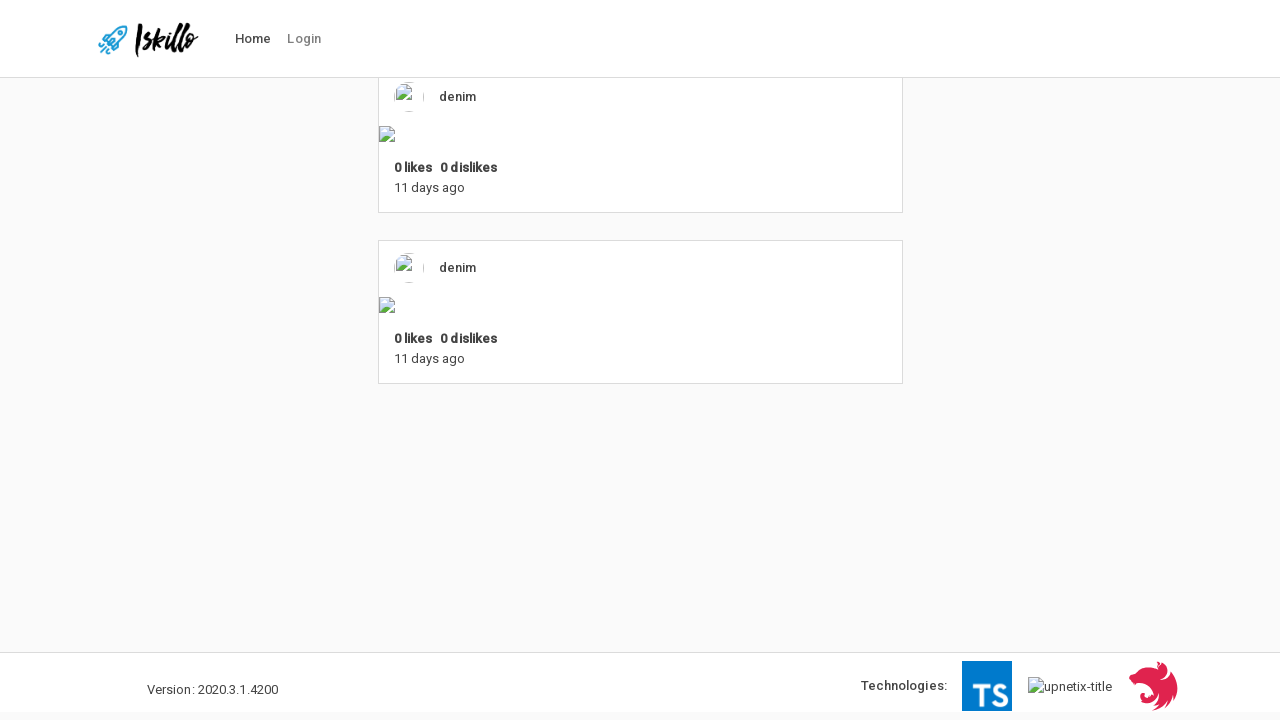

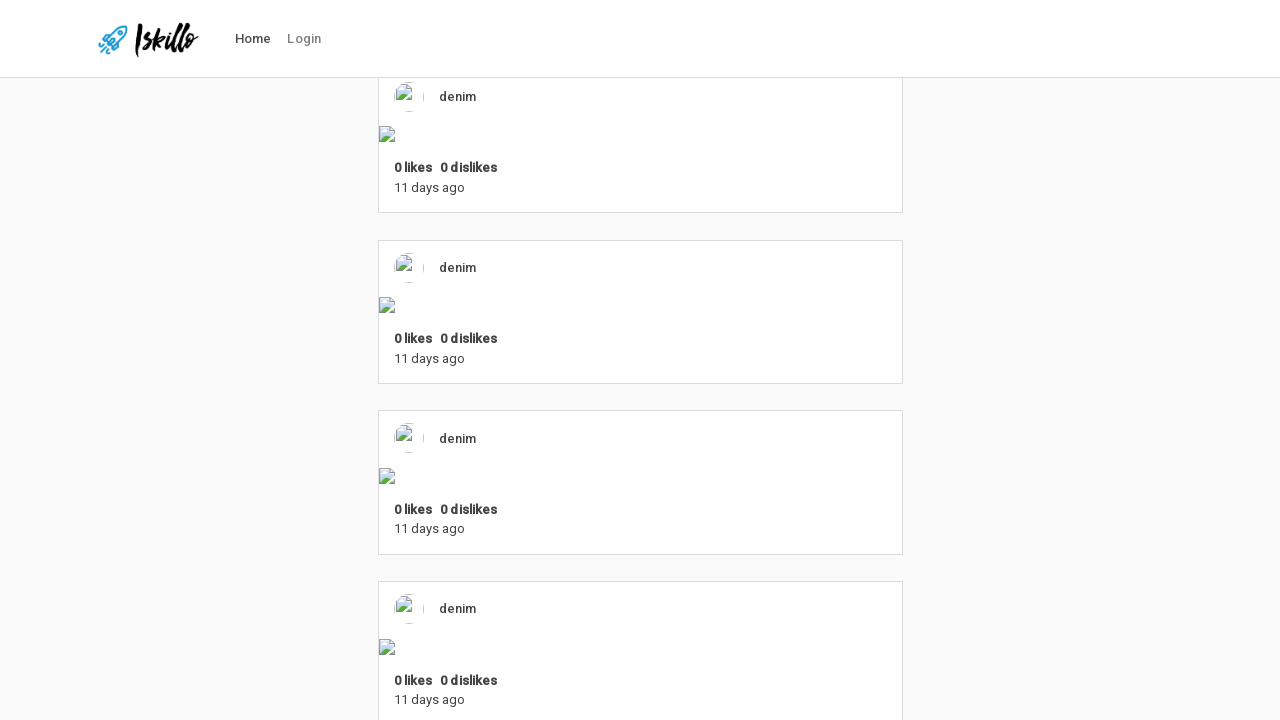